Fills a text box form with user details and uses keyboard shortcuts to copy the current address to the permanent address field

Starting URL: https://demoqa.com/text-box

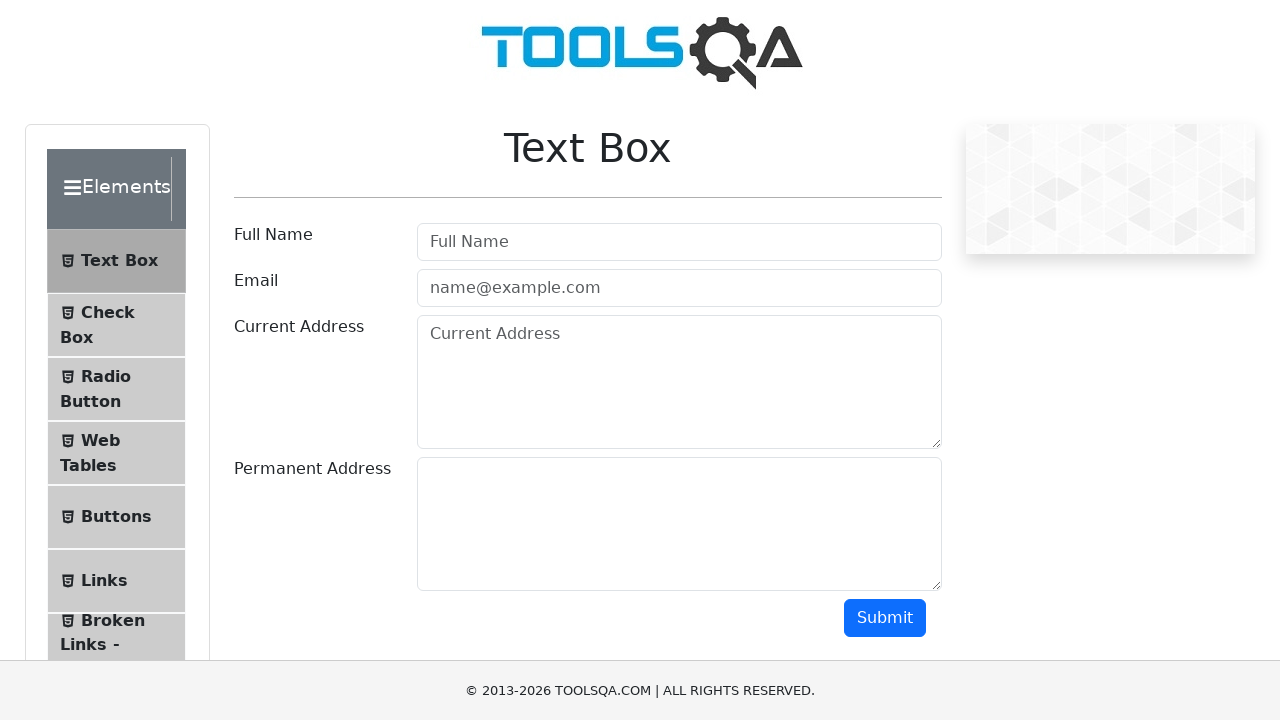

Filled Full Name field with 'Anvita' on #userName
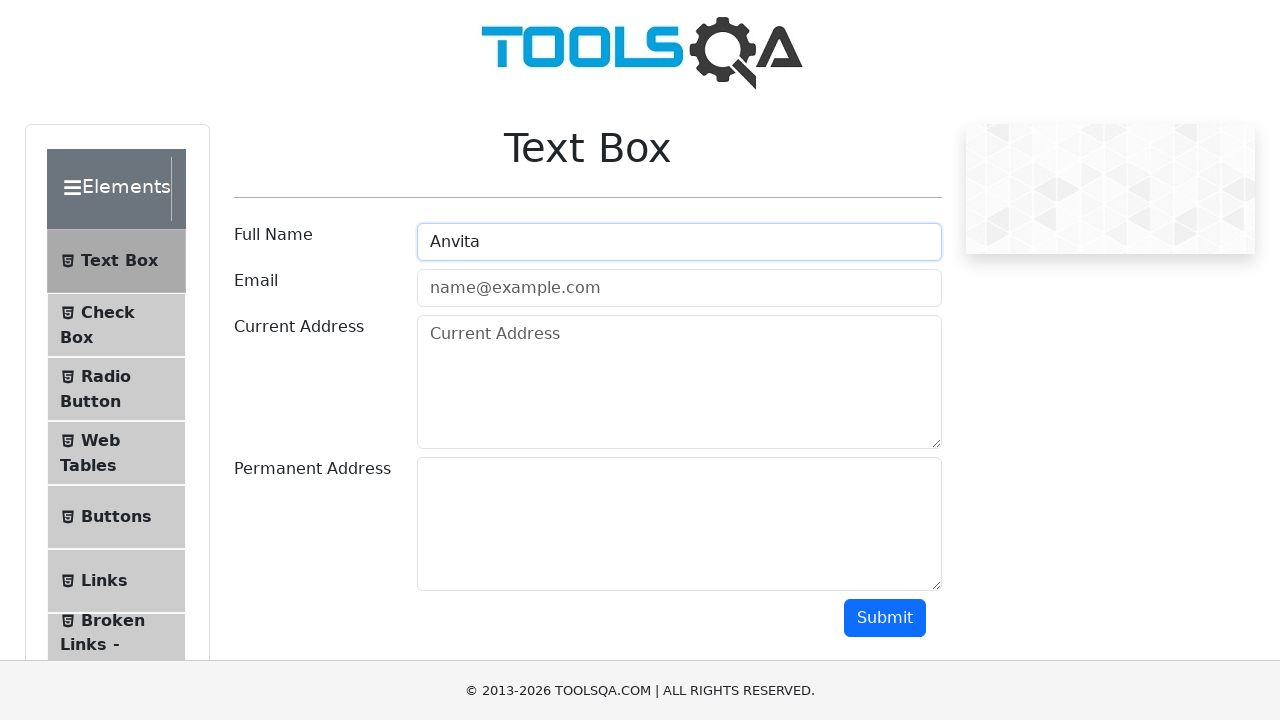

Filled Email field with 'Anvita@gmail.com' on #userEmail
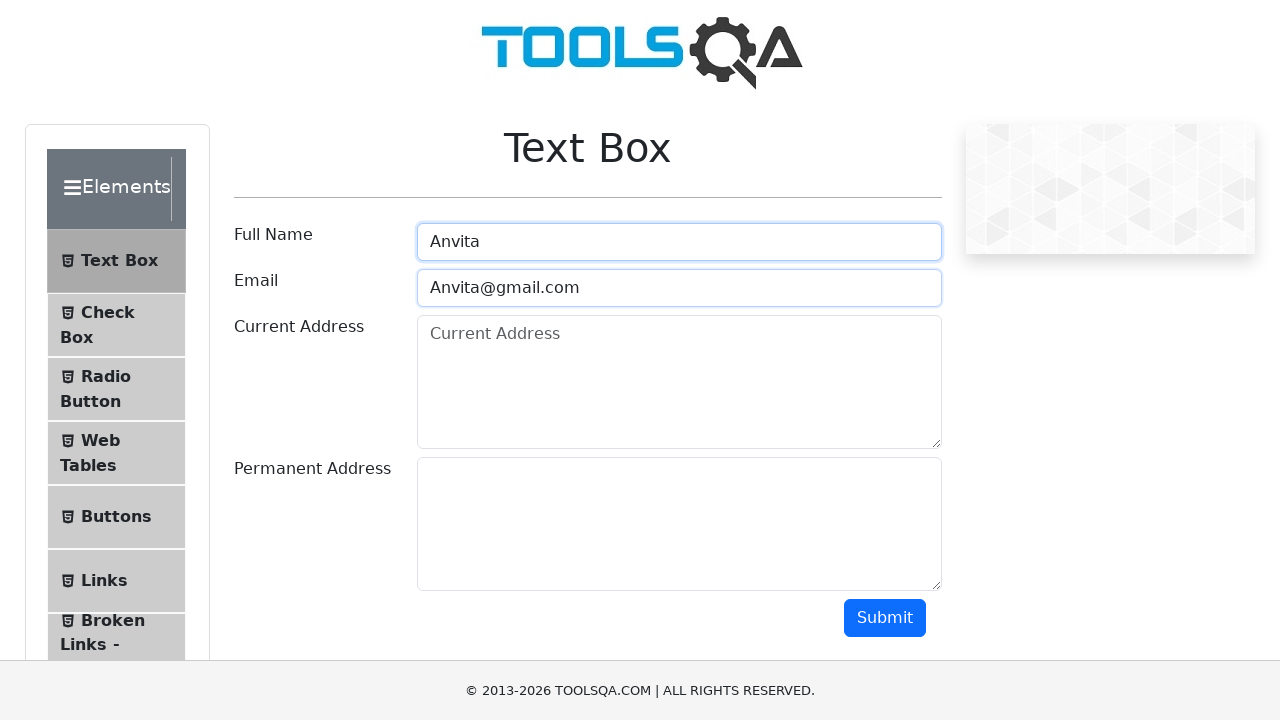

Filled Current Address field with full address on #currentAddress
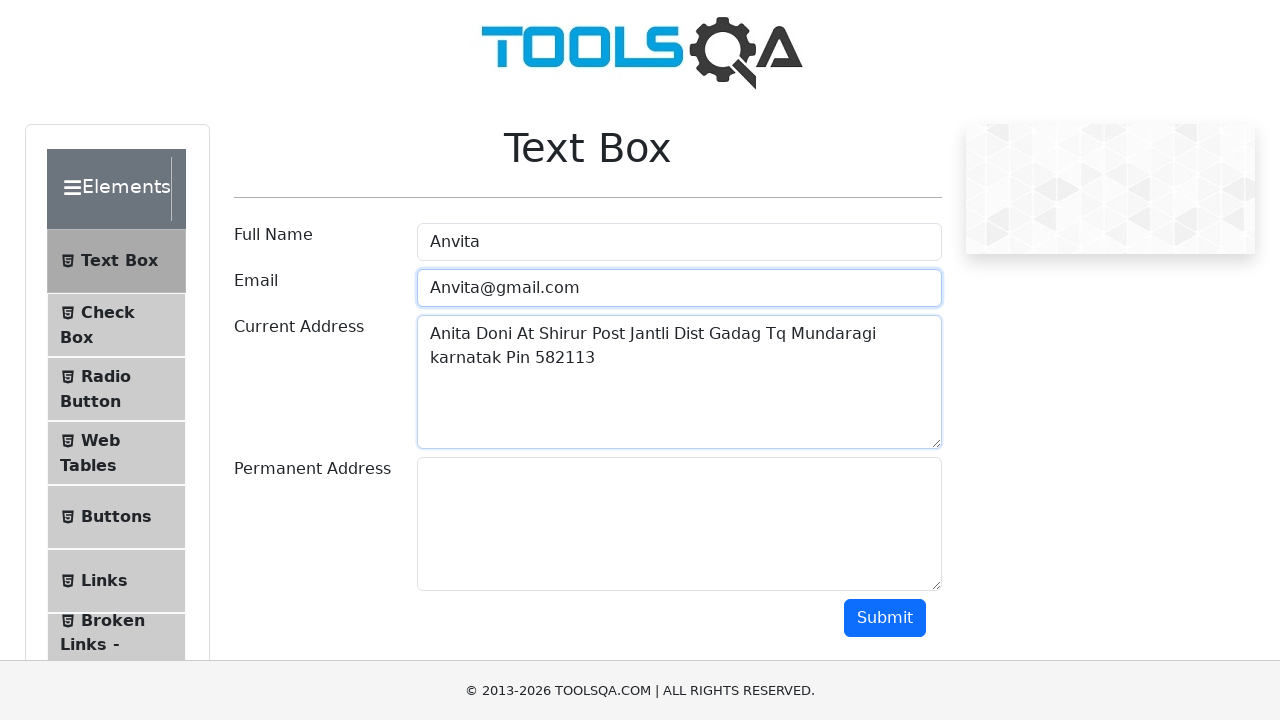

Focused on Current Address field on #currentAddress
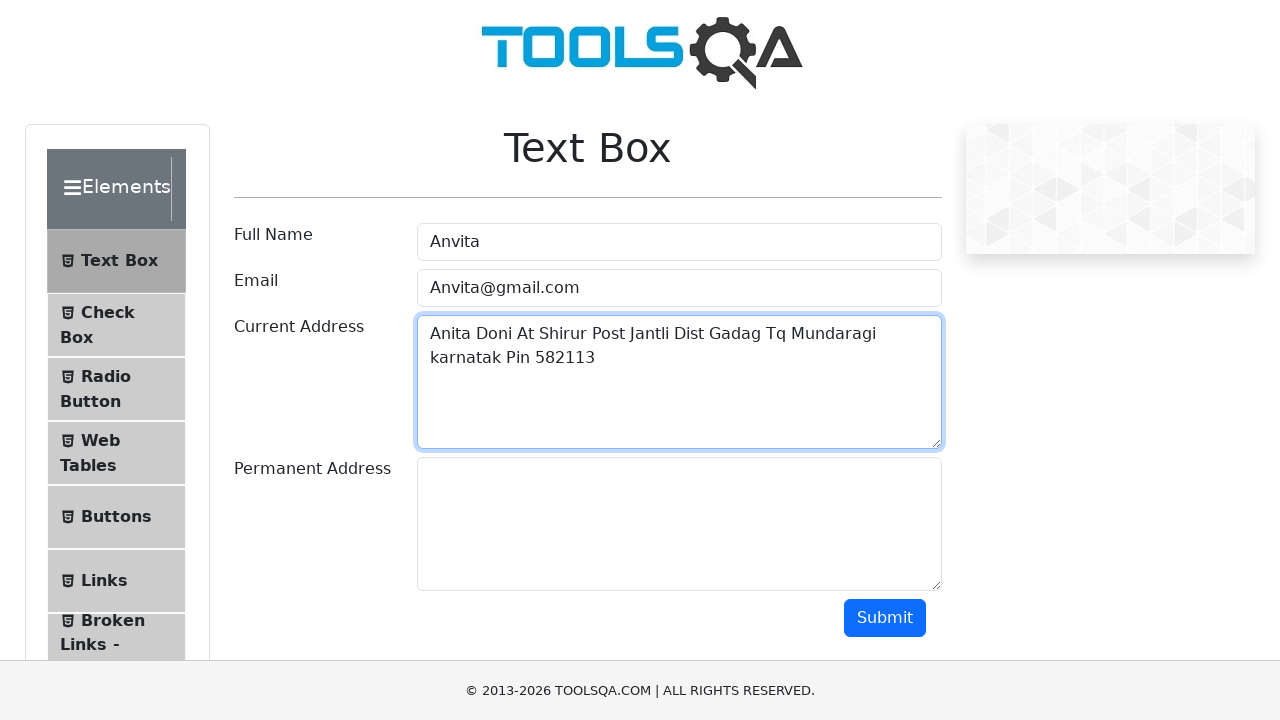

Selected all text in Current Address field using Ctrl+A
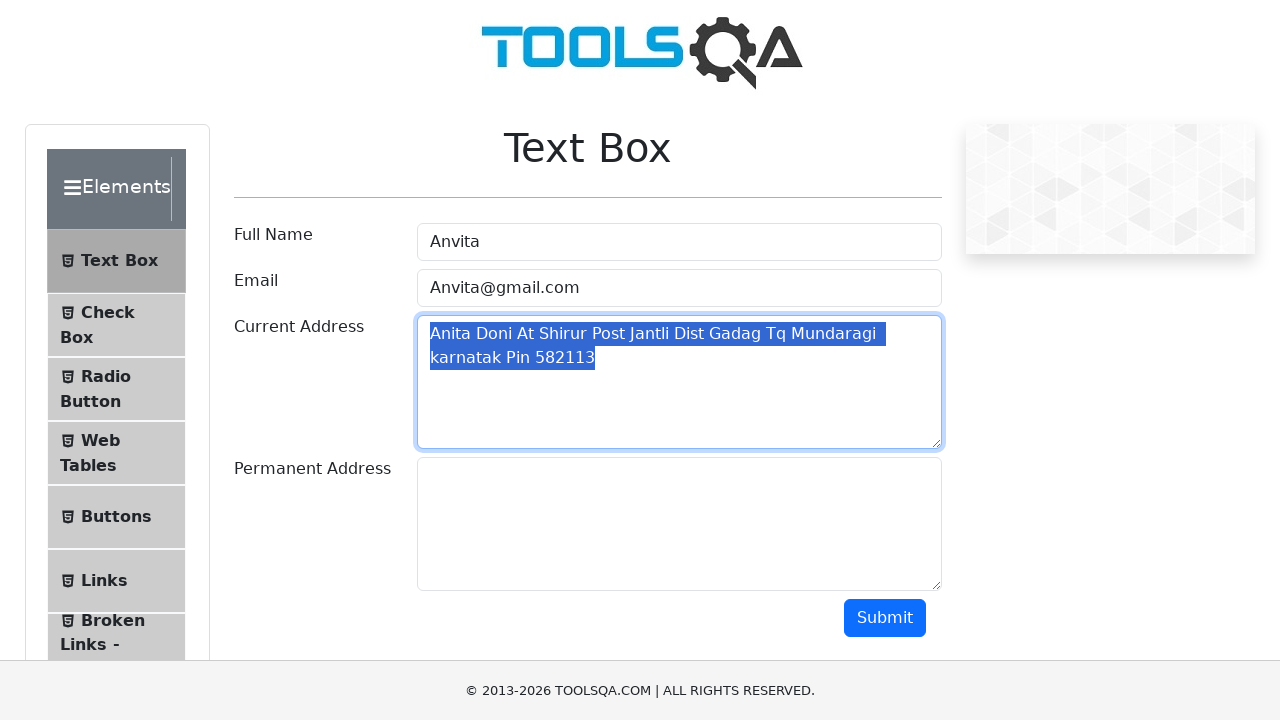

Copied selected address text using Ctrl+C
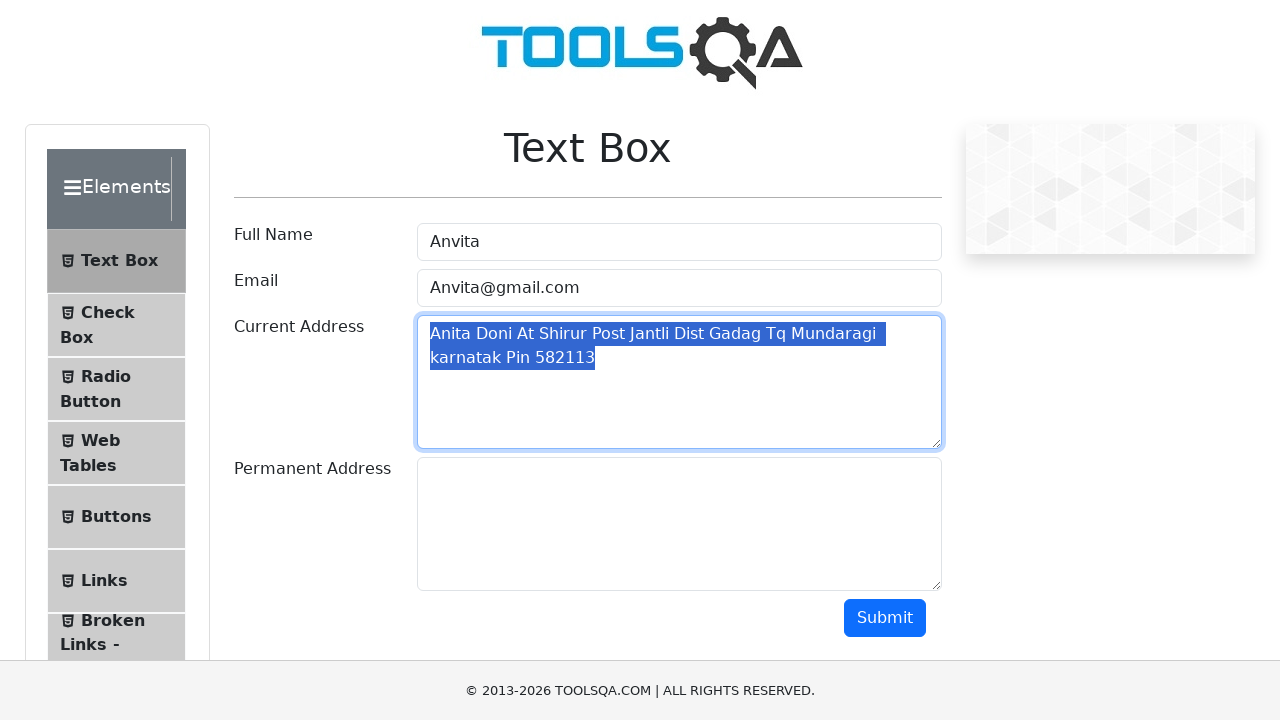

Tabbed to Permanent Address field
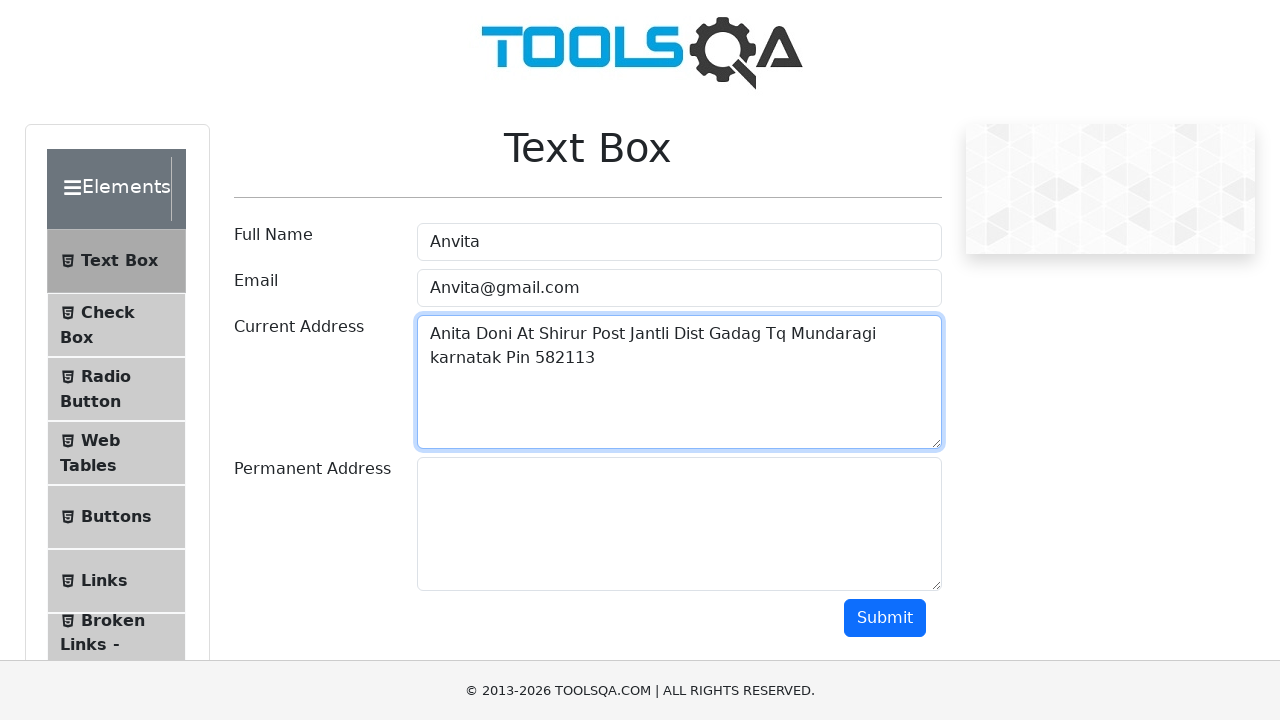

Pasted copied address text to Permanent Address field using Ctrl+V
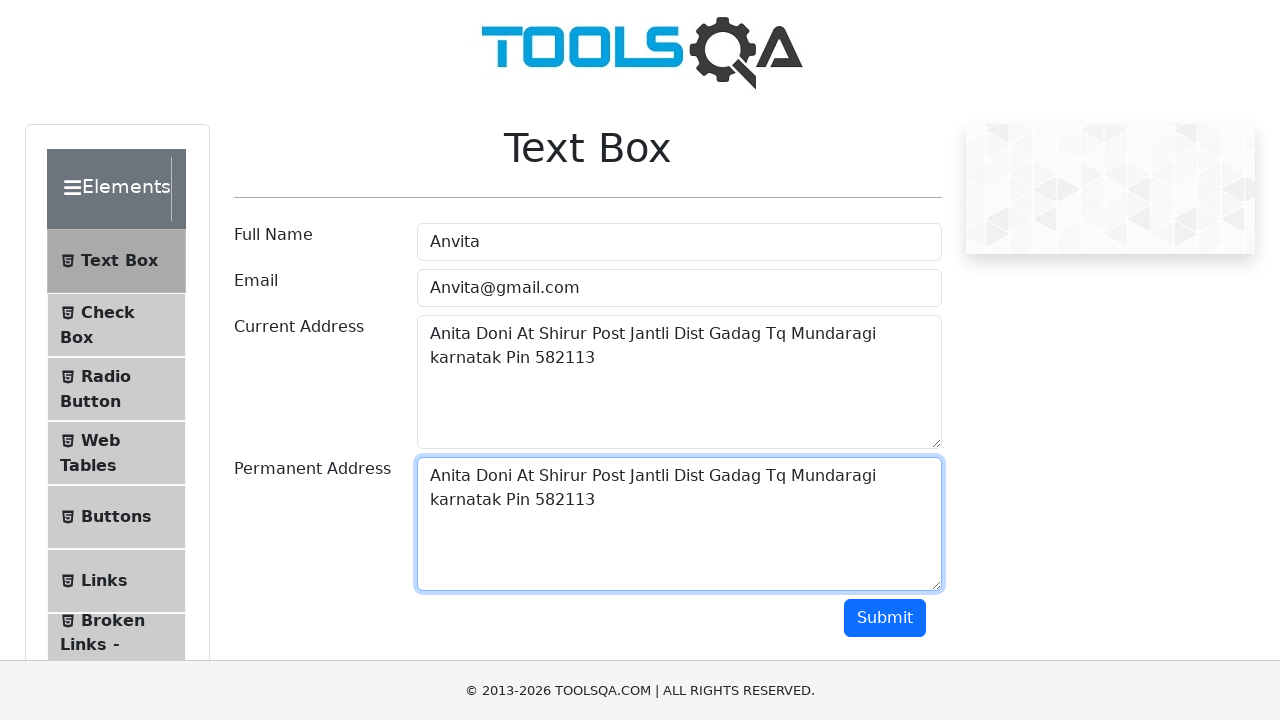

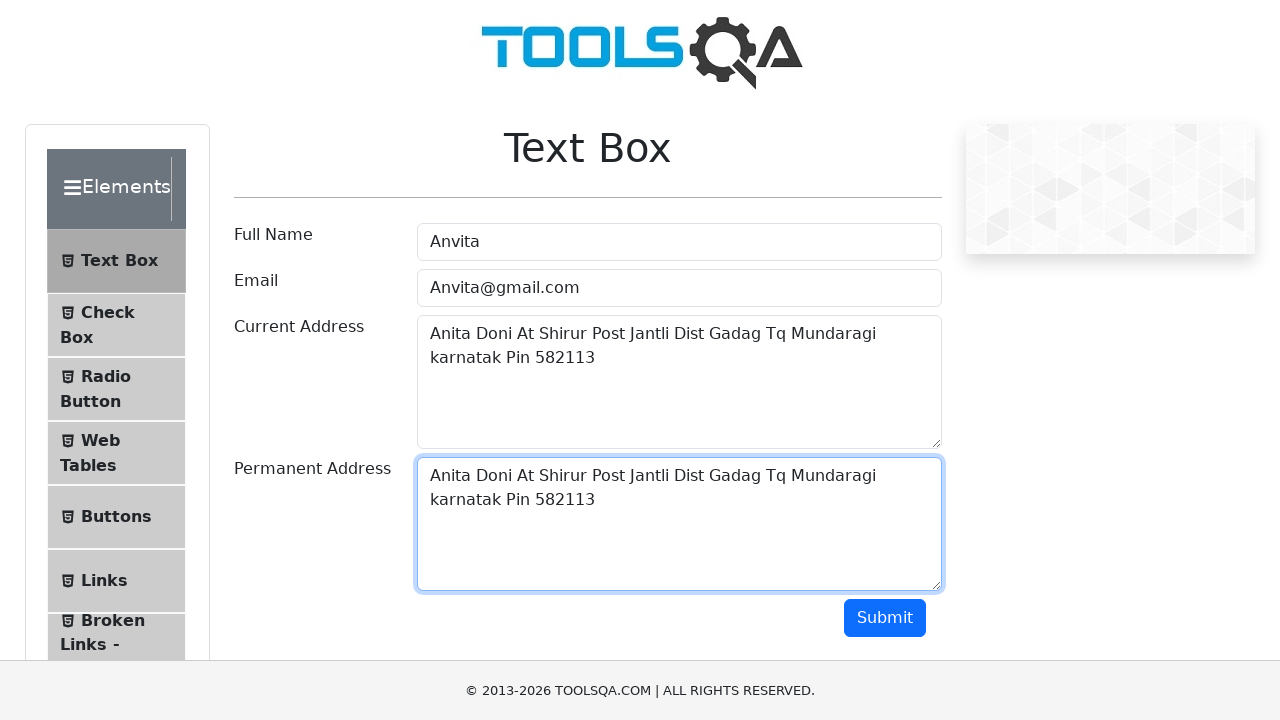